Tests clicking the login button on the CMS government portal to verify the button is clickable and functional

Starting URL: https://portal.cms.gov/portal/

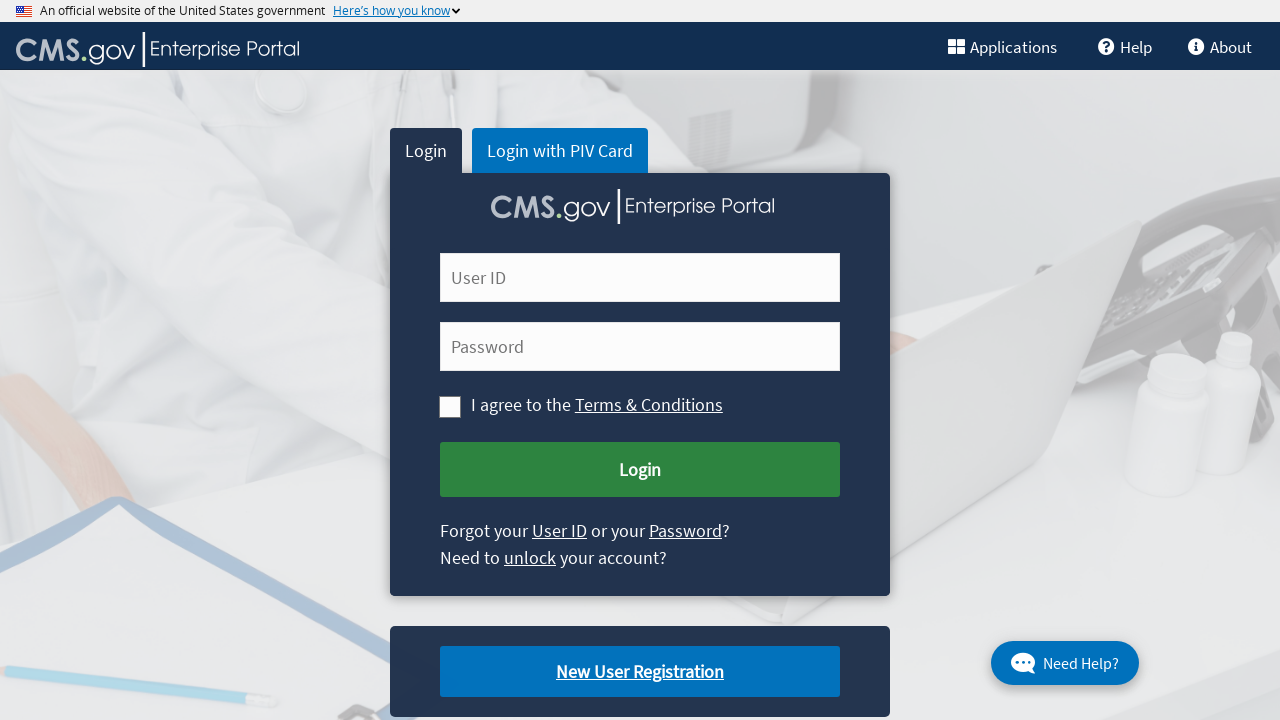

Clicked the Submit Login button on CMS government portal at (640, 470) on [name='Submit Login']
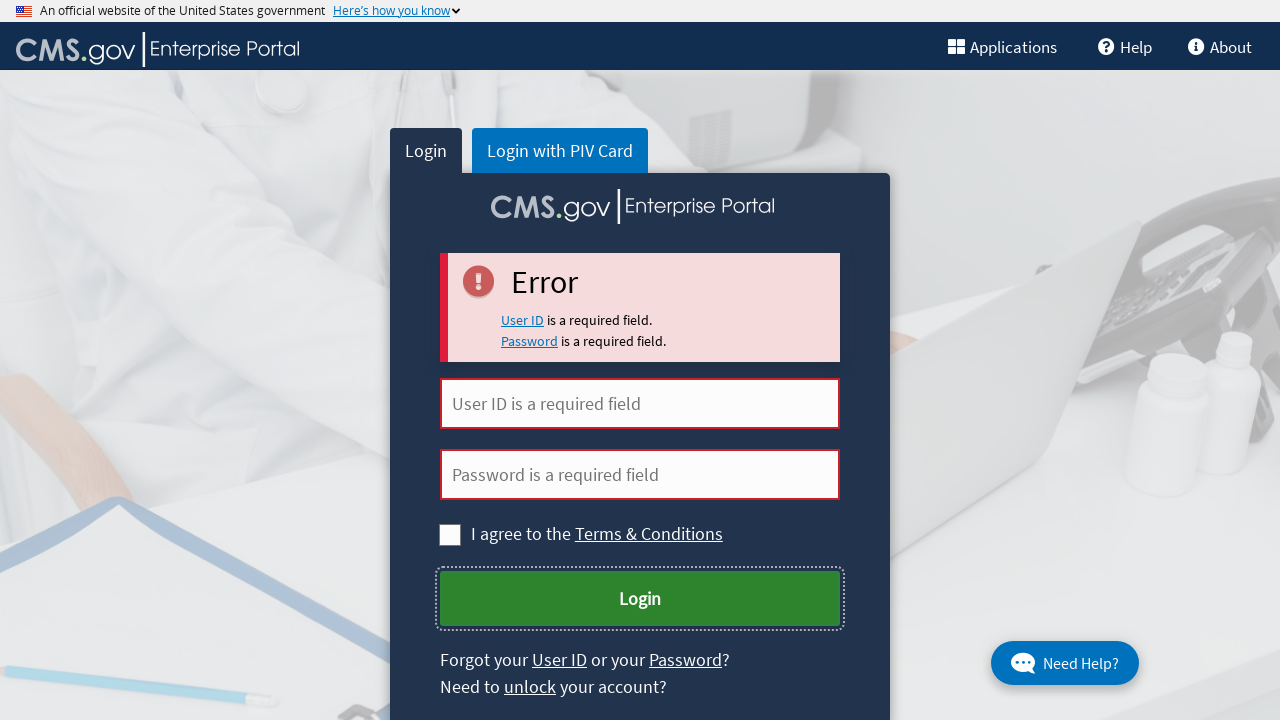

Waited 2 seconds to observe the login button action result
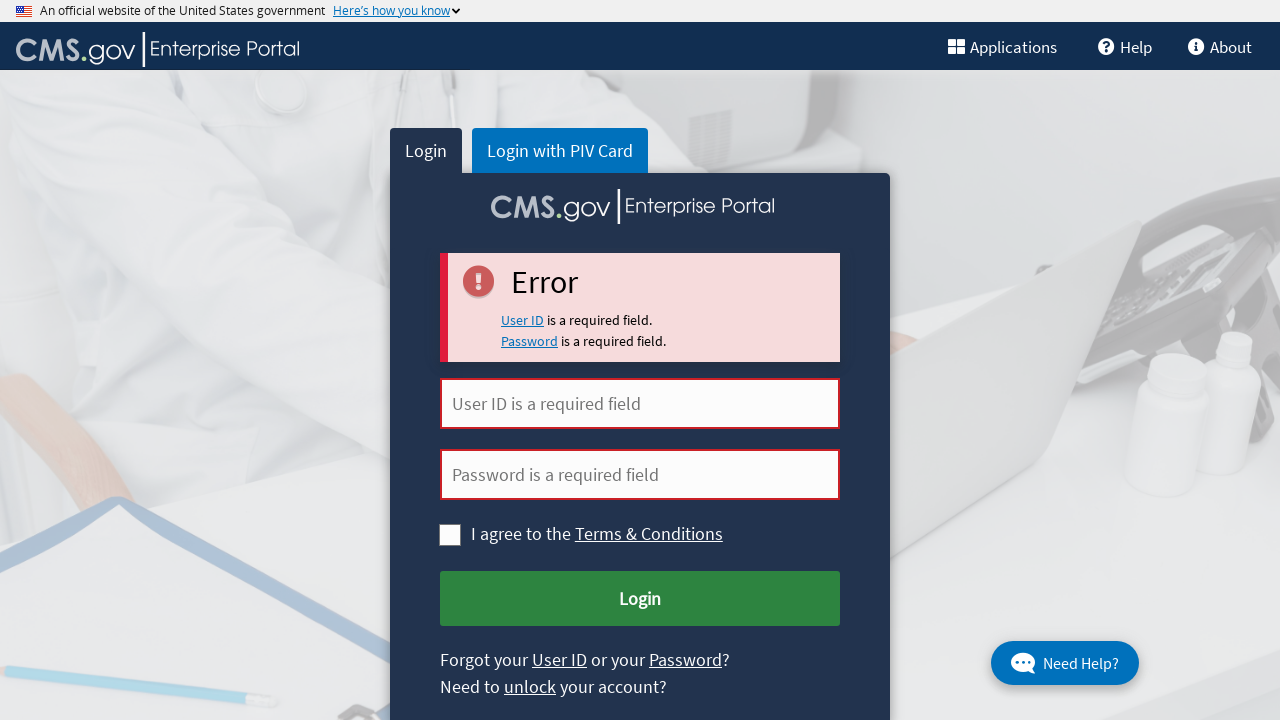

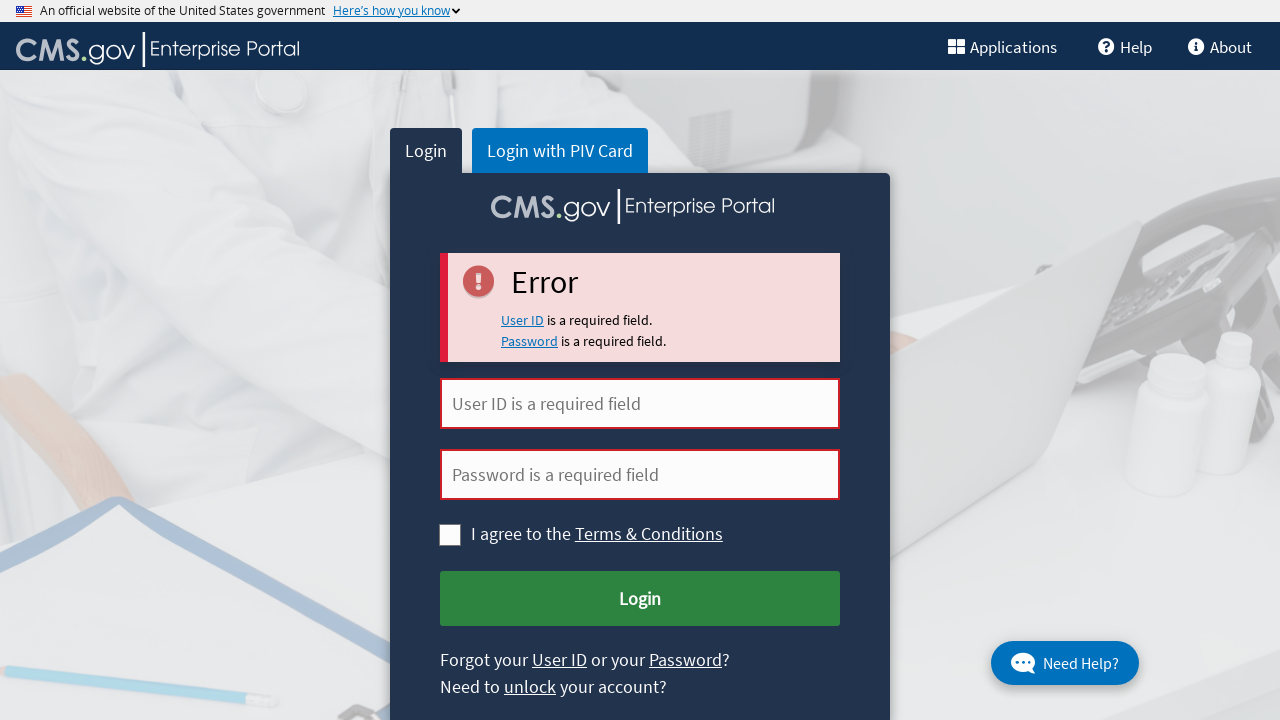